Tests a todo app by clicking on two list items to mark them complete, adding a new todo item with custom text, and verifying the new item appears in the list

Starting URL: https://lambdatest.github.io/sample-todo-app/

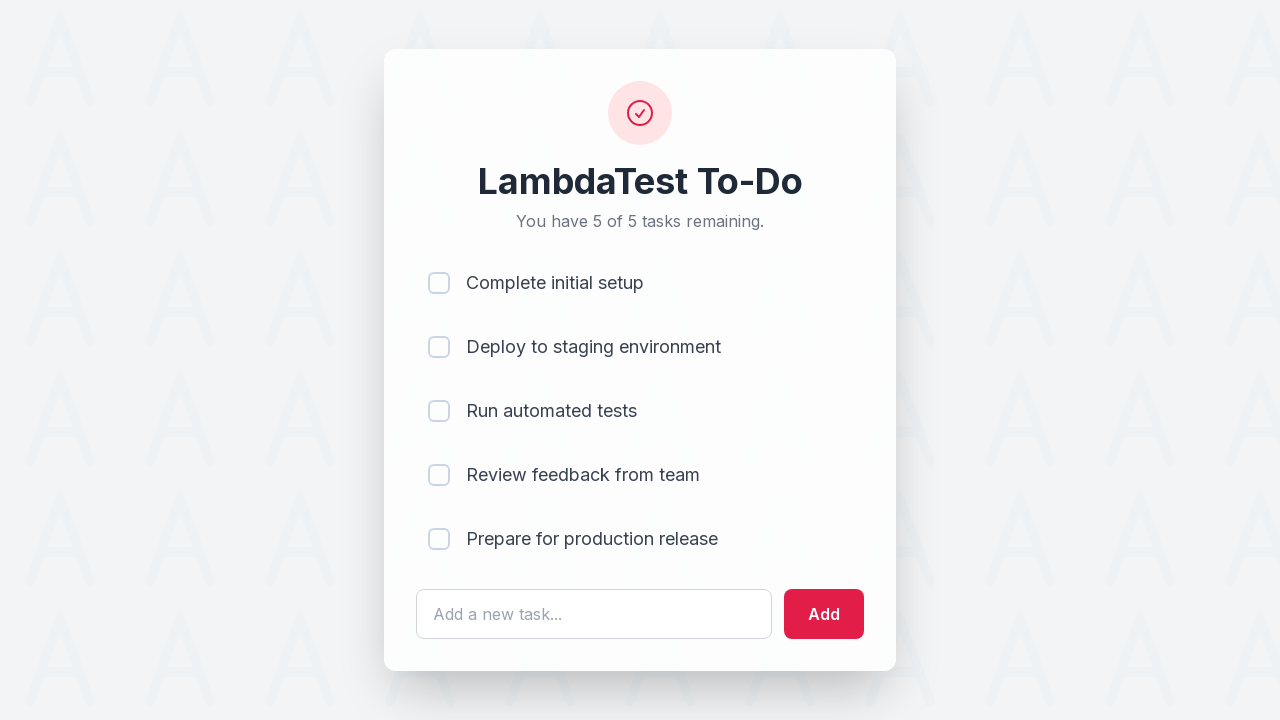

Clicked first list item to mark complete at (439, 283) on input[name='li1']
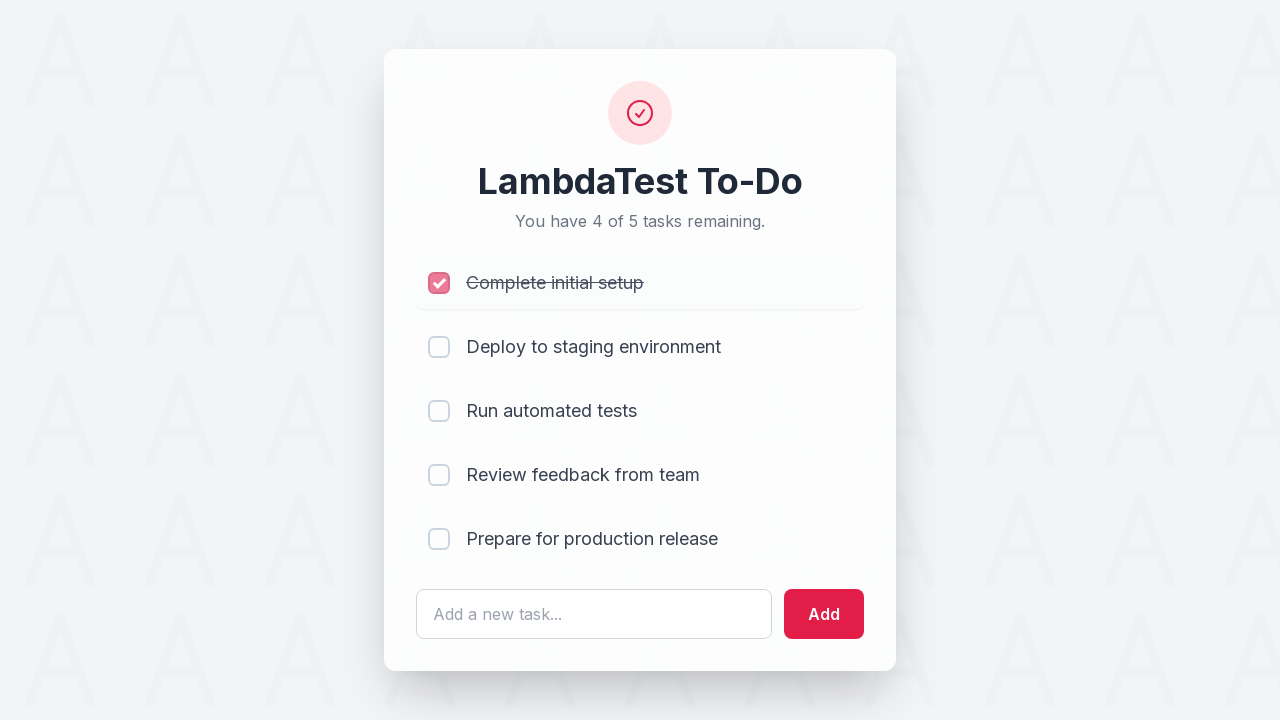

Clicked second list item to mark complete at (439, 347) on input[name='li2']
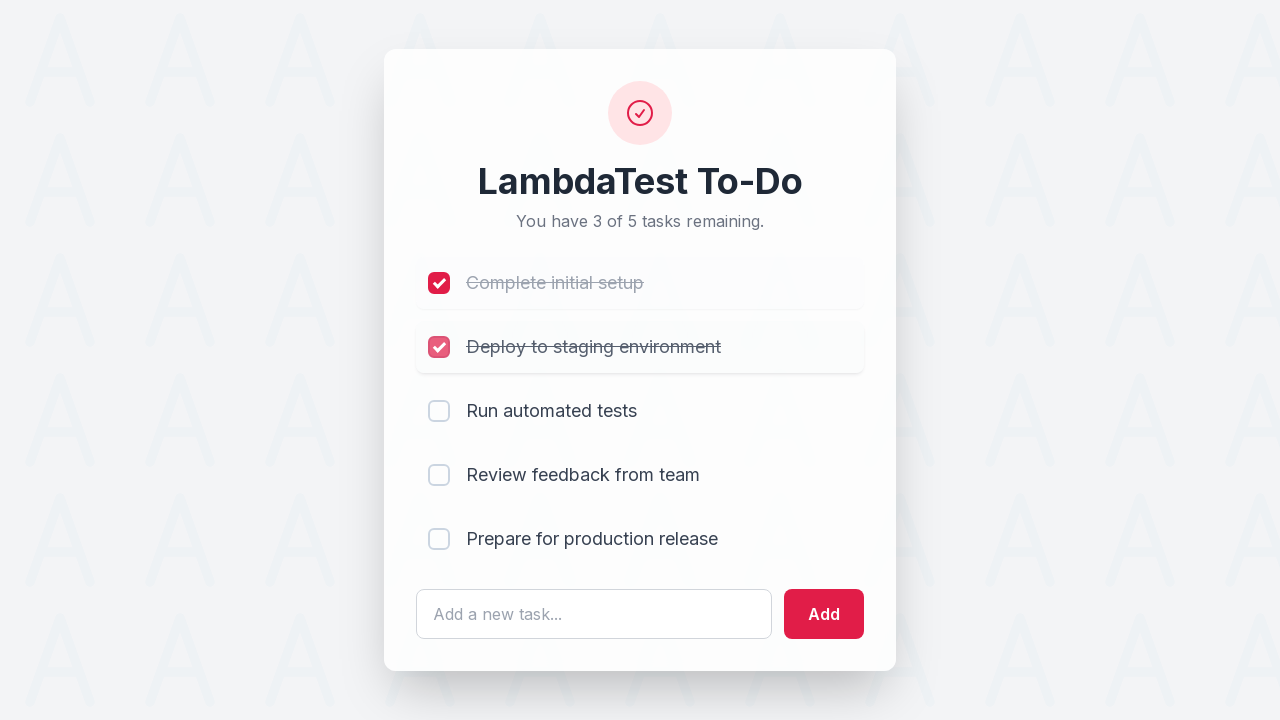

Filled new todo text field with 'Yey, Lets add it to list' on #sampletodotext
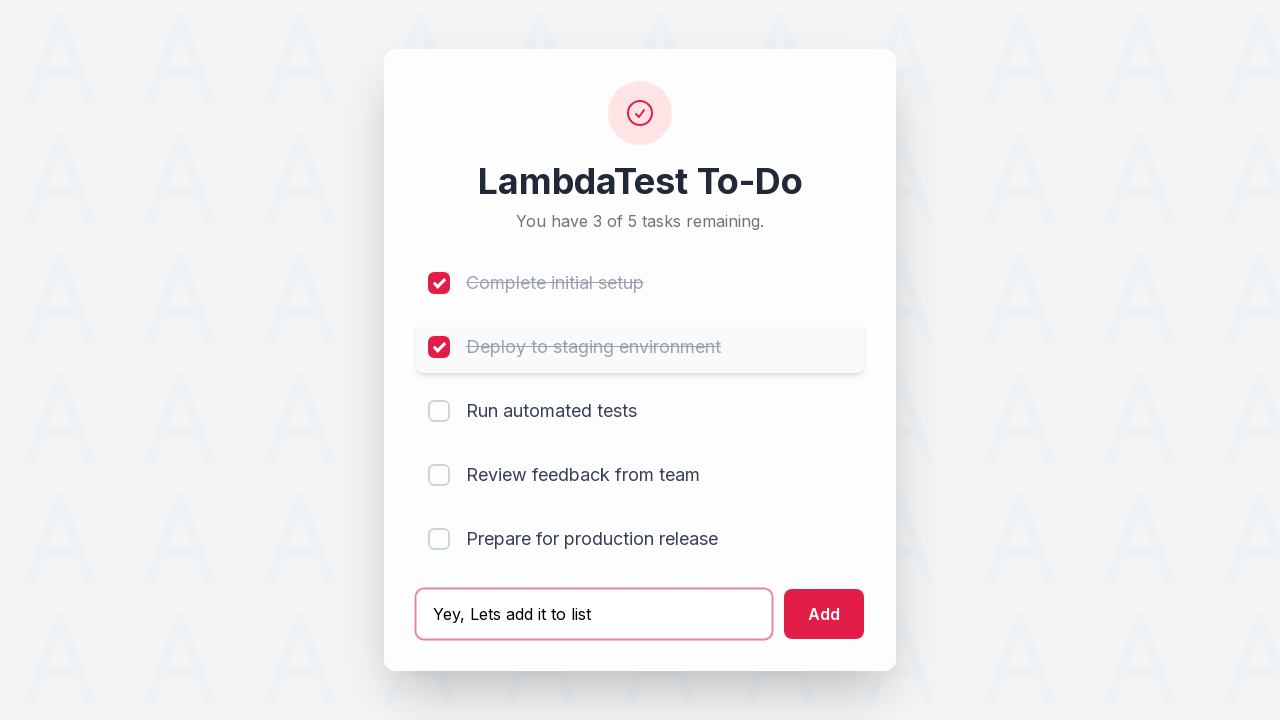

Clicked add button to create new todo item at (824, 614) on #addbutton
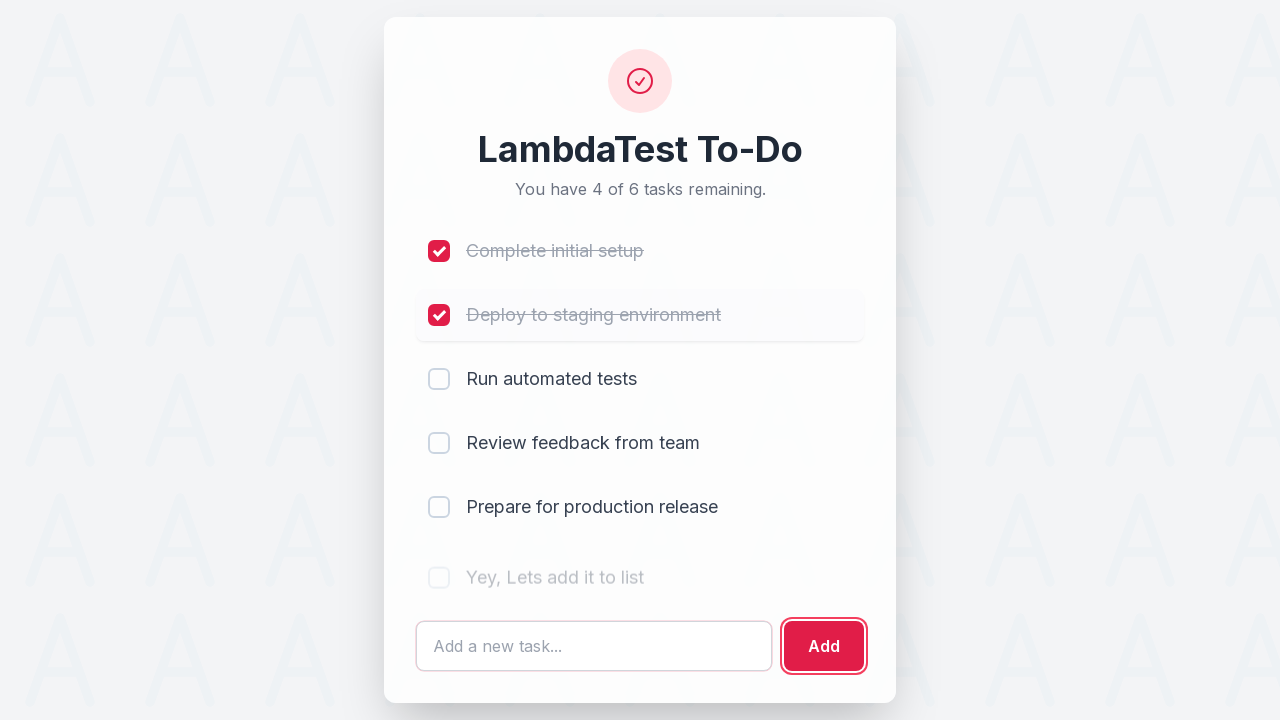

New todo item appeared in the list at position 6
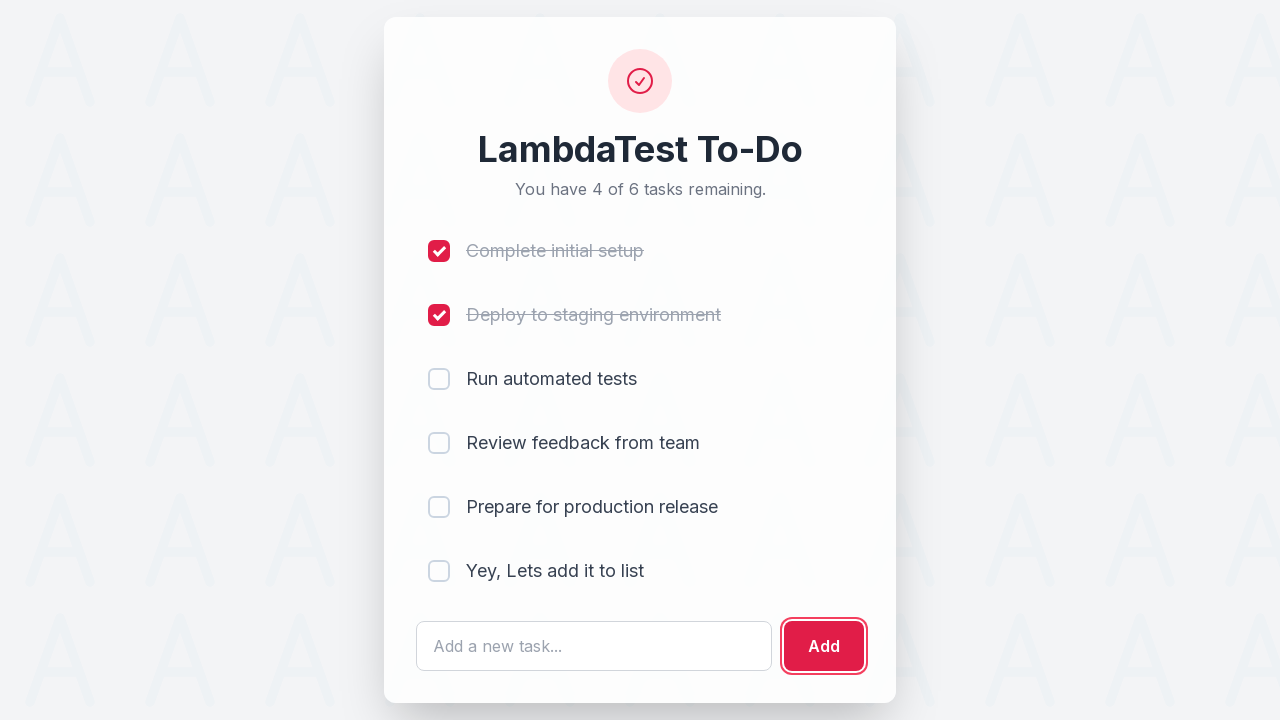

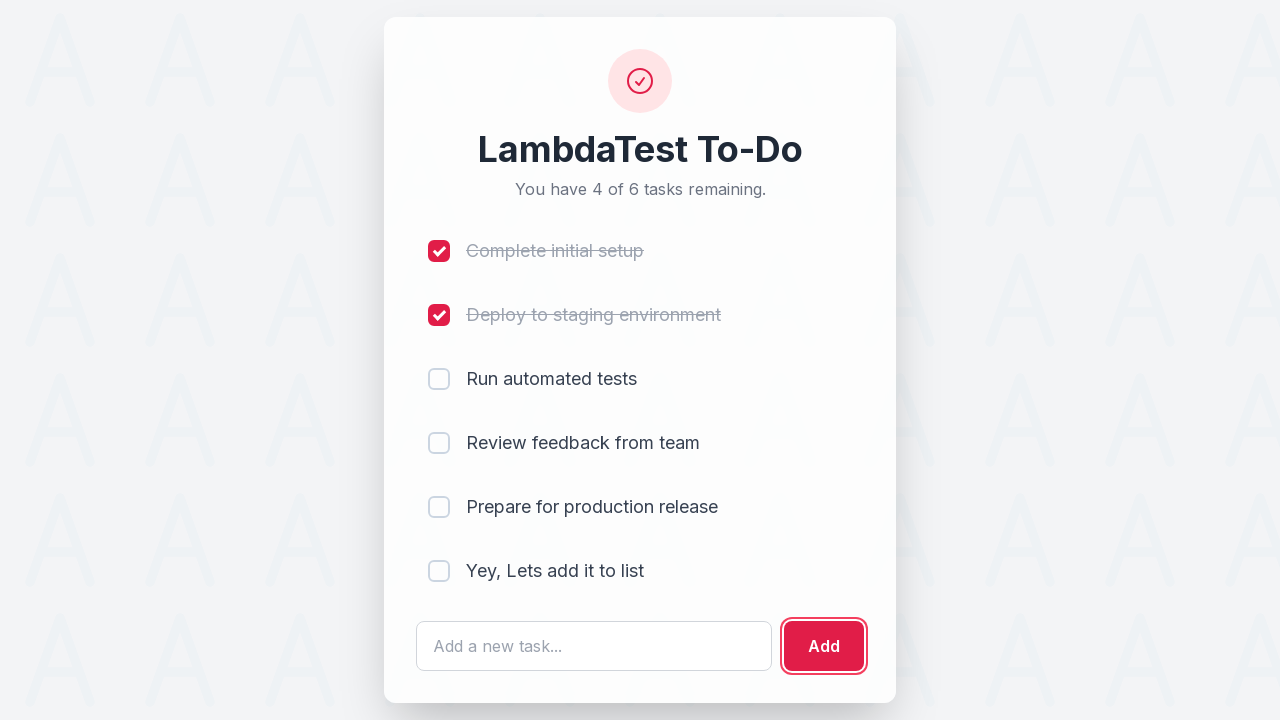